Tests browser navigation functionality by navigating to a page, then using back, forward, and refresh navigation methods

Starting URL: https://contacts-app.tobbymarshall815.vercel.app/home

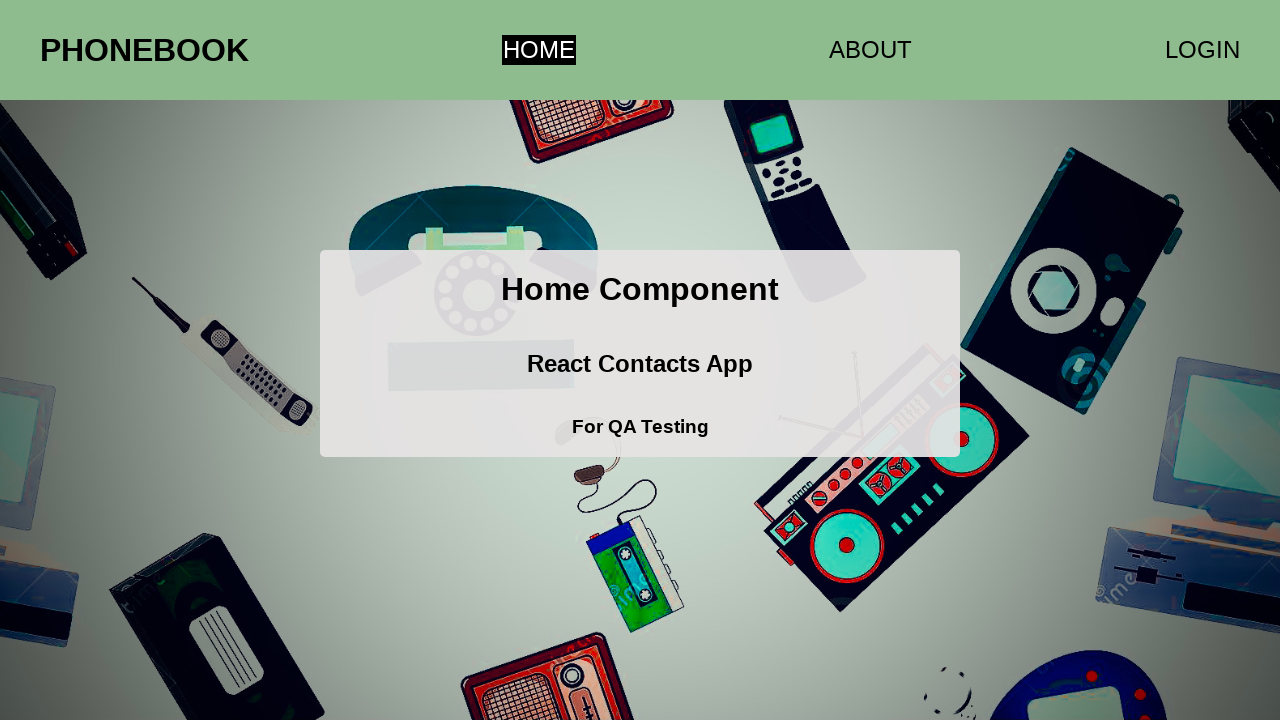

Navigated to contacts app home page
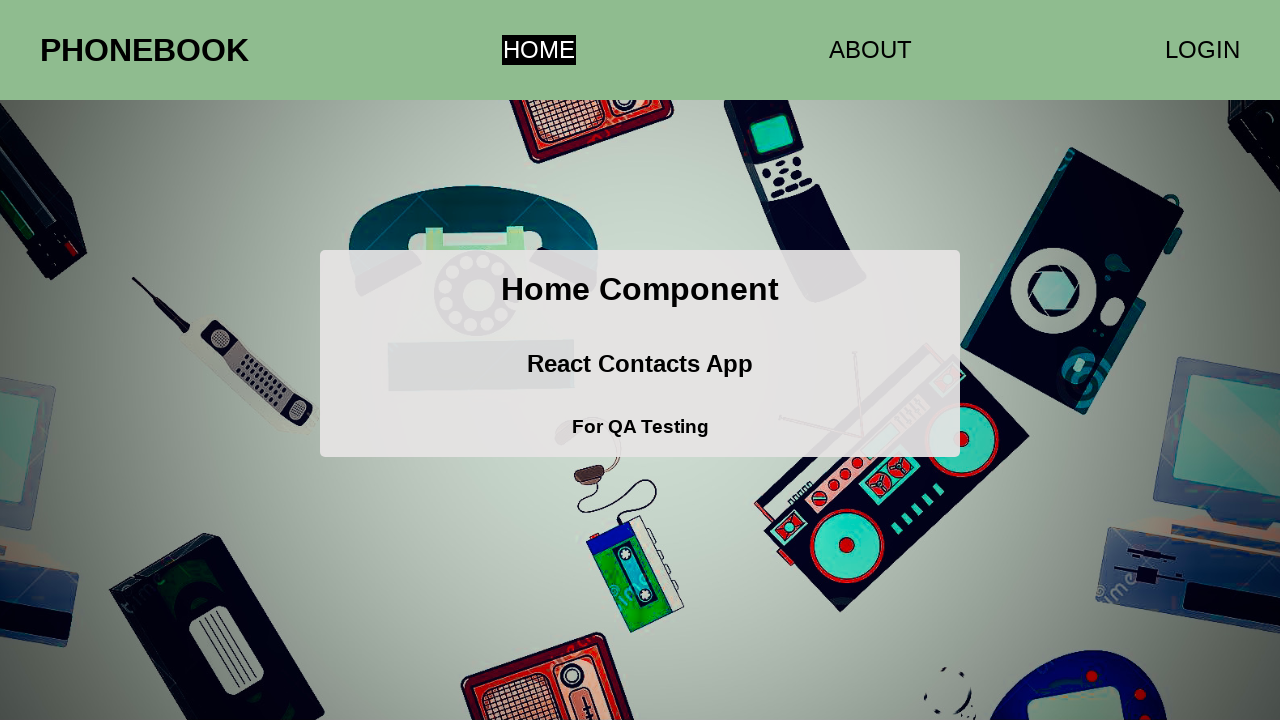

Navigated back using browser back button
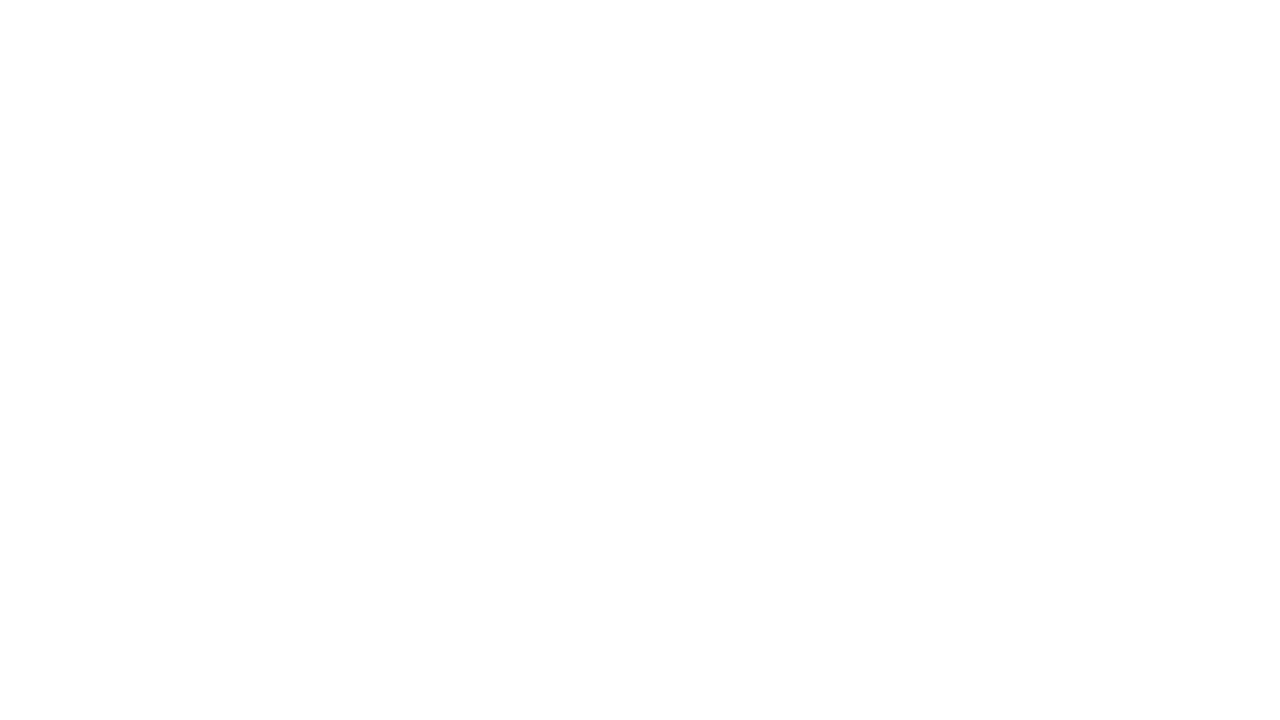

Navigated forward using browser forward button
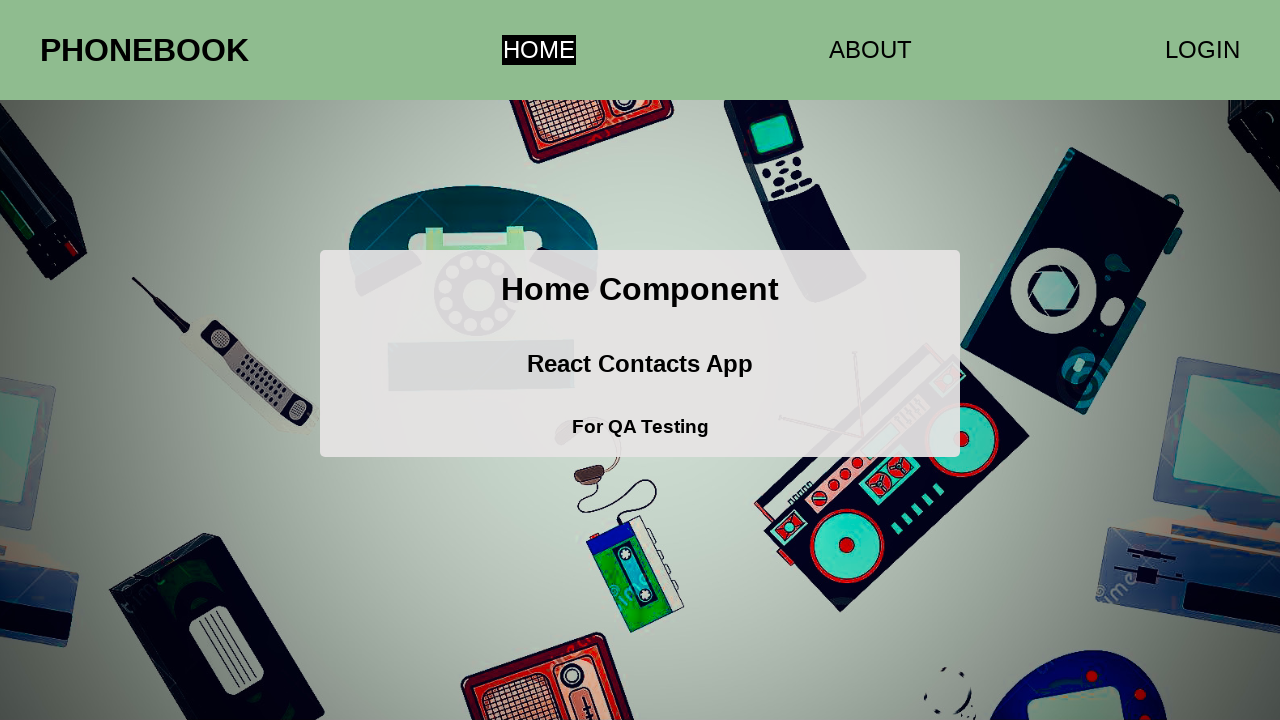

Refreshed the current page
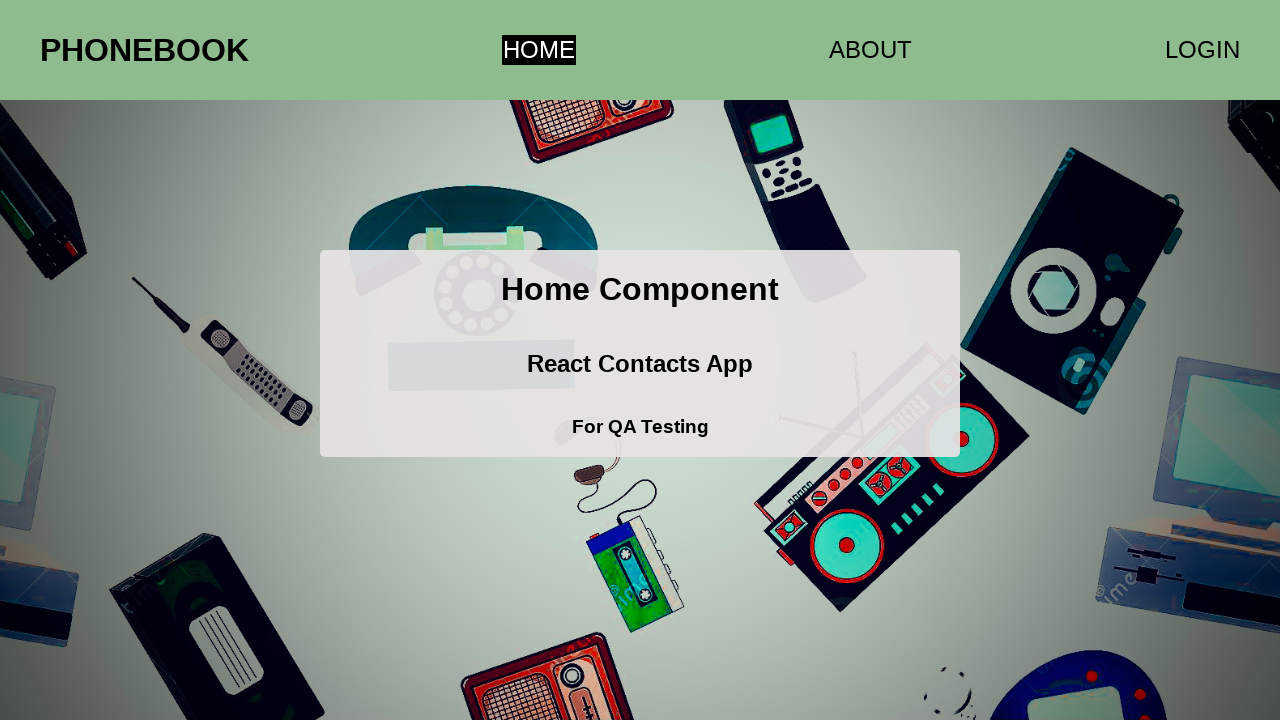

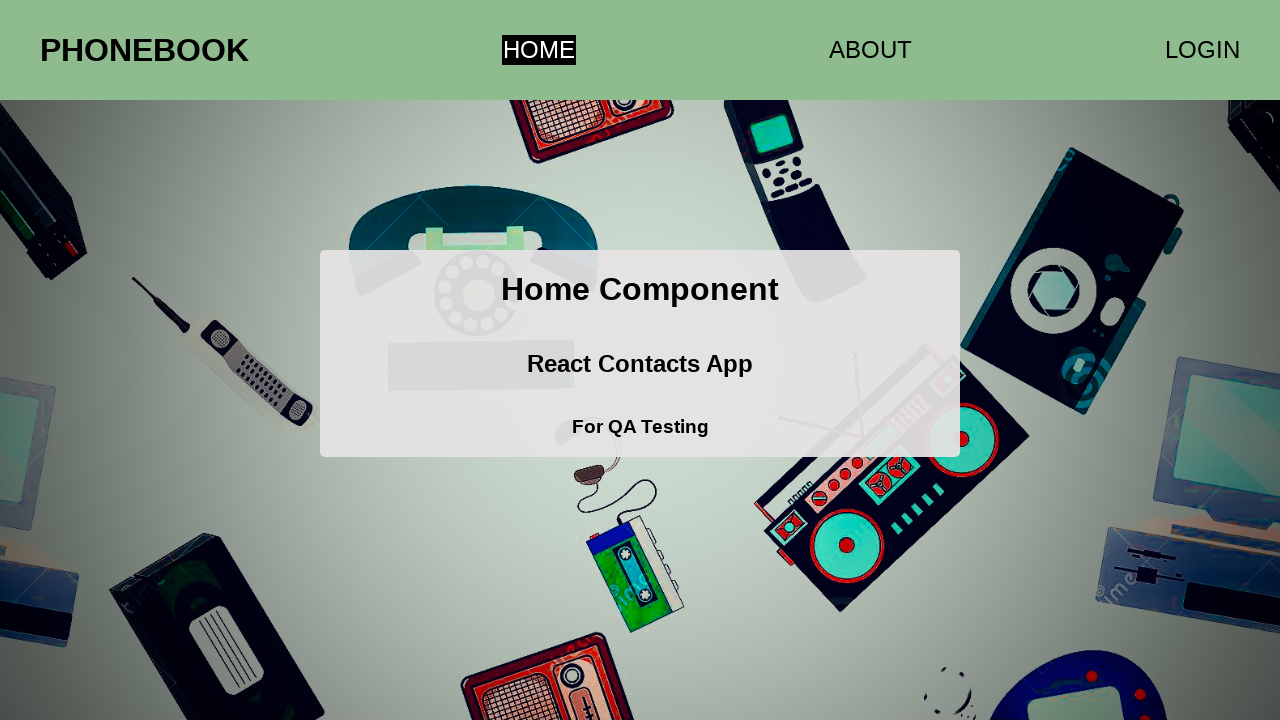